Tests alert handling by clicking a button that triggers an alert popup and then accepting it

Starting URL: https://omayo.blogspot.com/

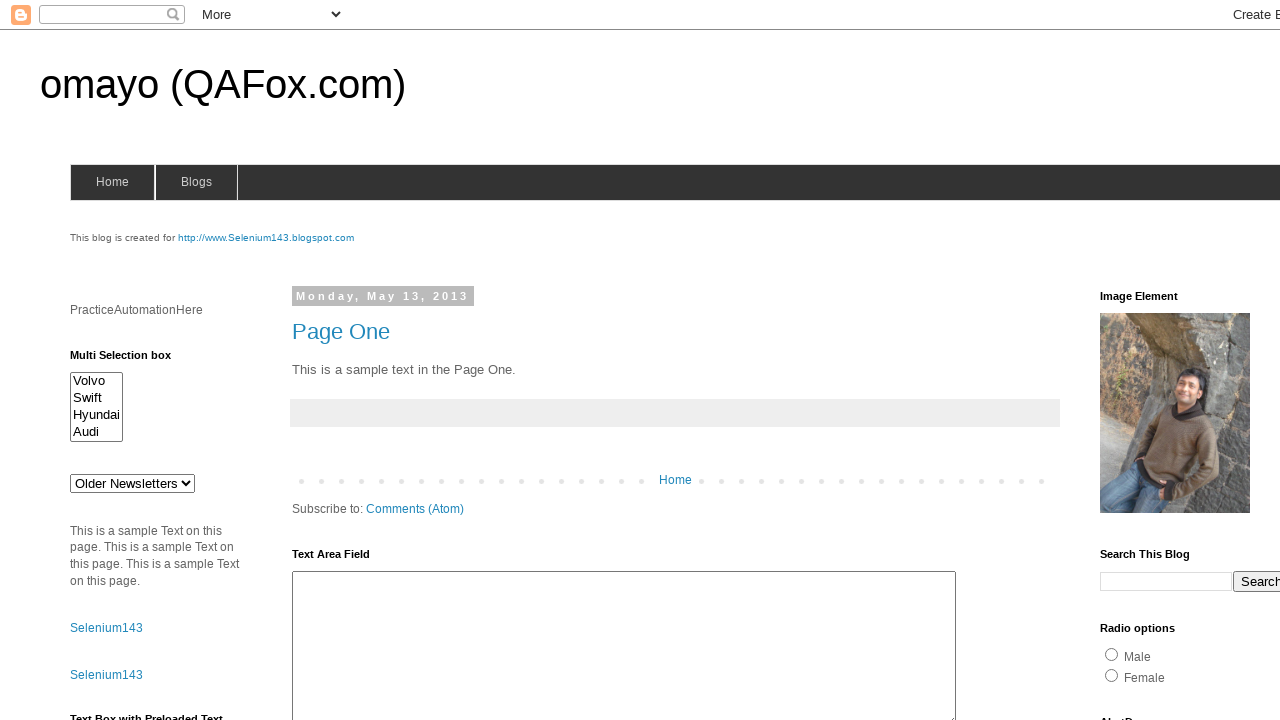

Clicked button that triggers alert popup at (1154, 361) on #alert1
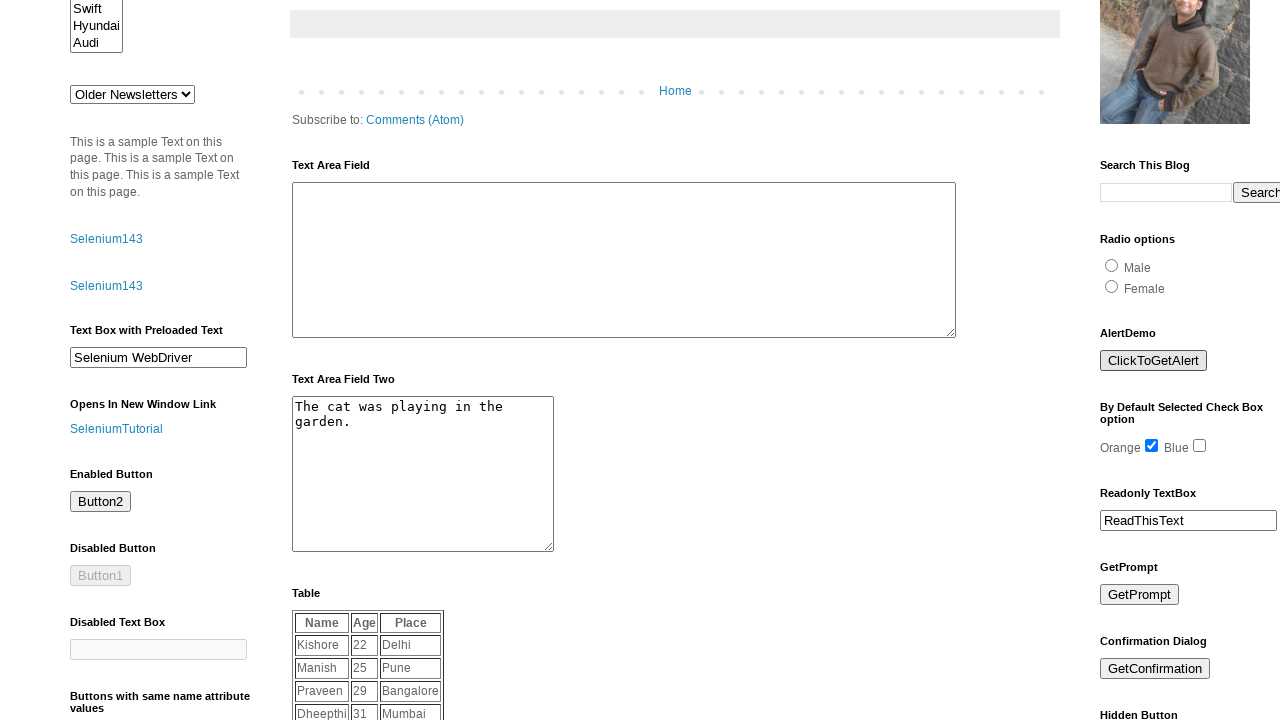

Set up dialog handler to accept alert
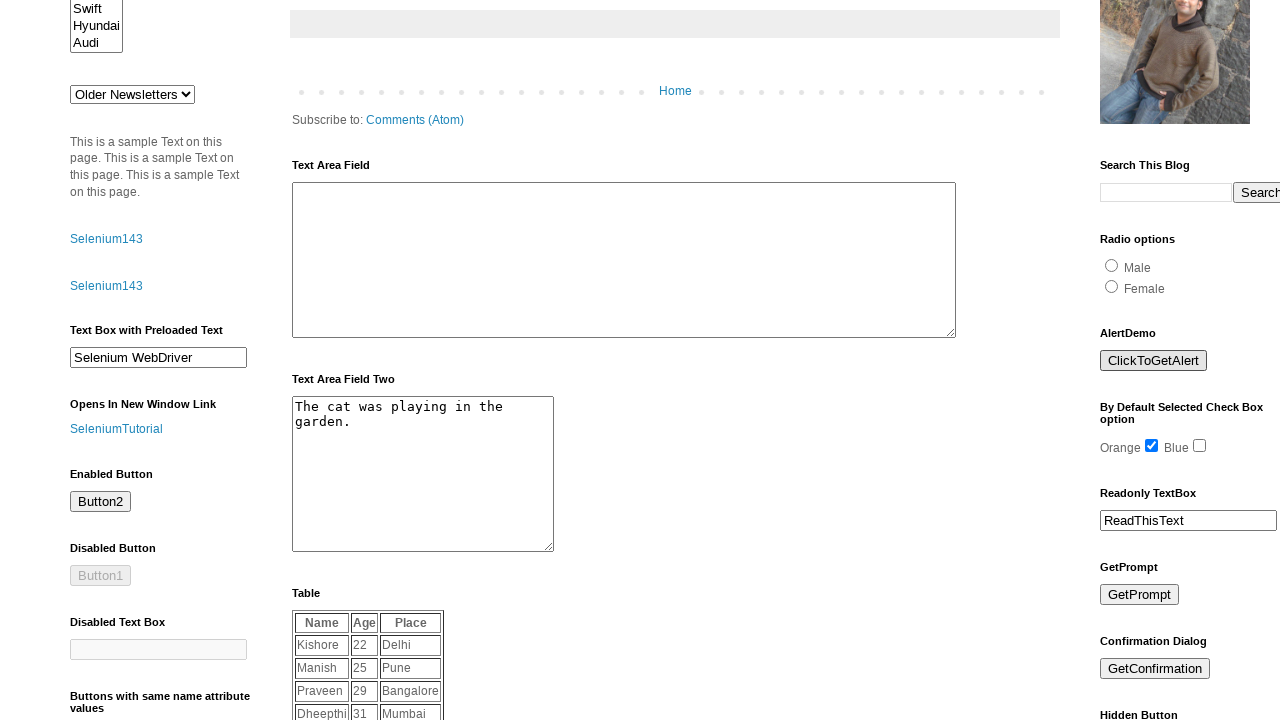

Waited for alert to be processed
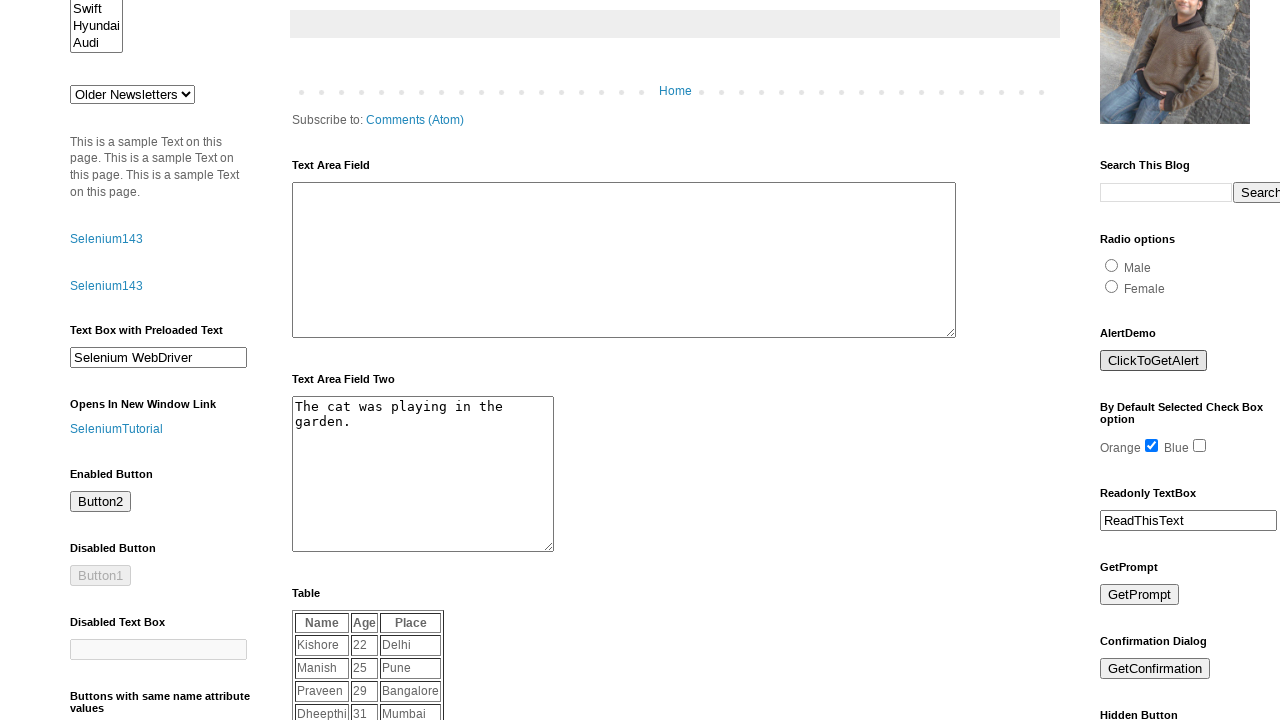

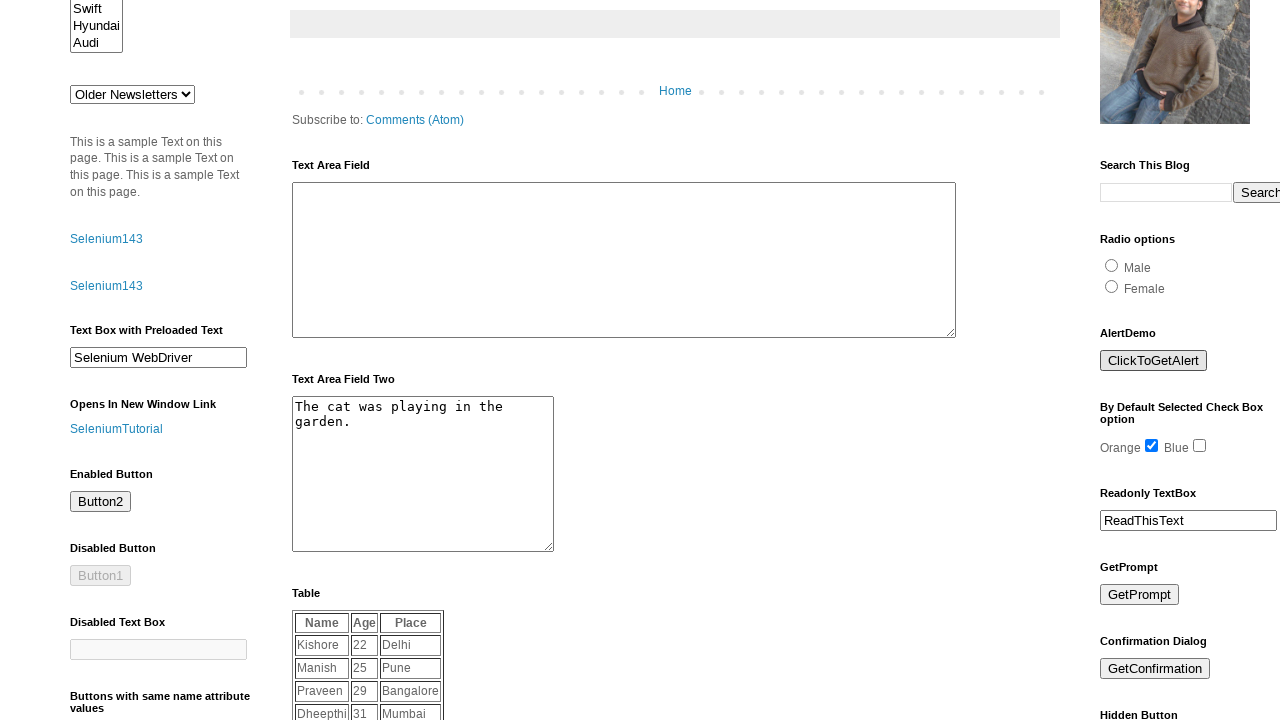